Tests dynamic loading by clicking Start button and waiting for the loading indicator to become invisible before verifying the result text

Starting URL: https://automationfc.github.io/dynamic-loading/

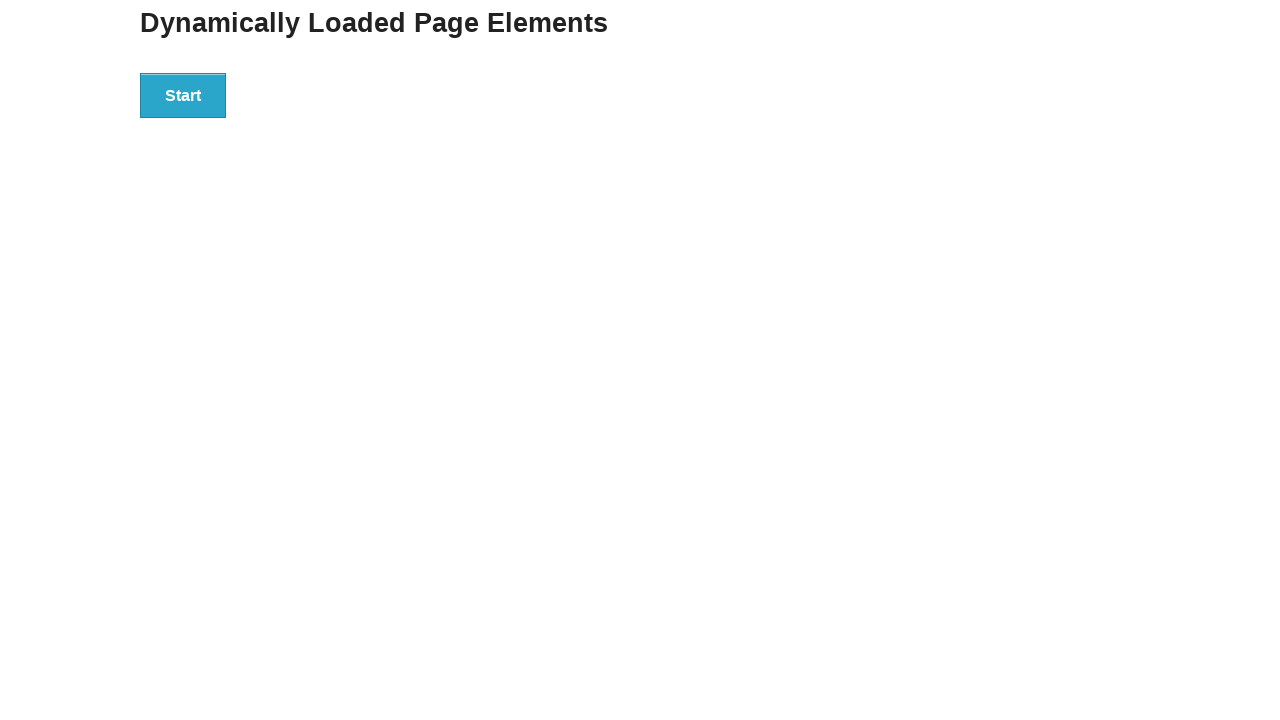

Clicked Start button to initiate dynamic loading at (183, 95) on div#start>button
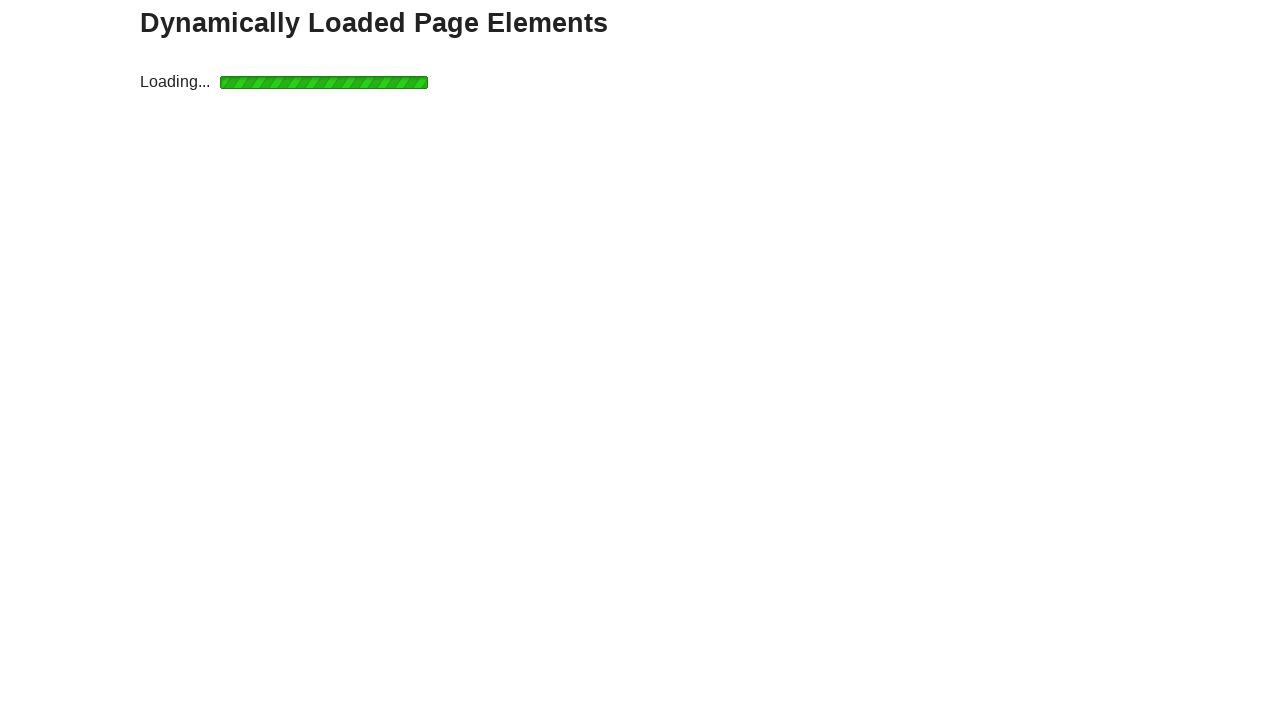

Loading indicator became invisible
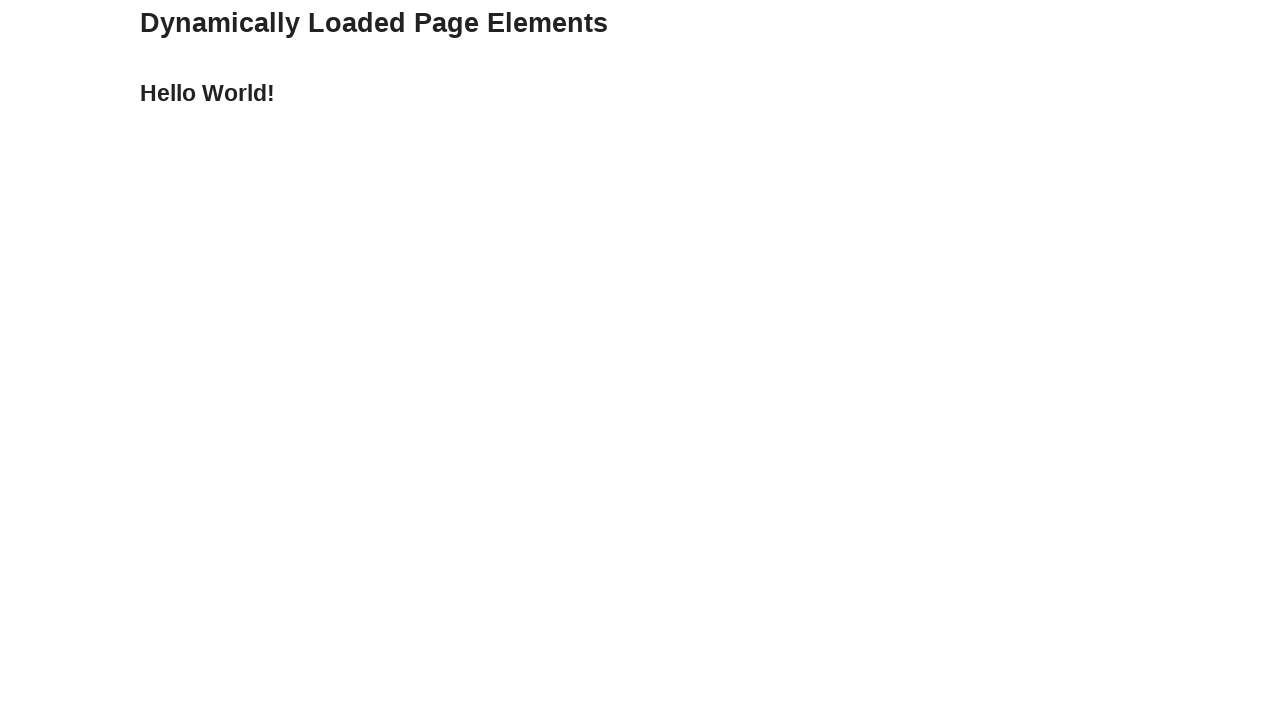

Verified result text is 'Hello World!'
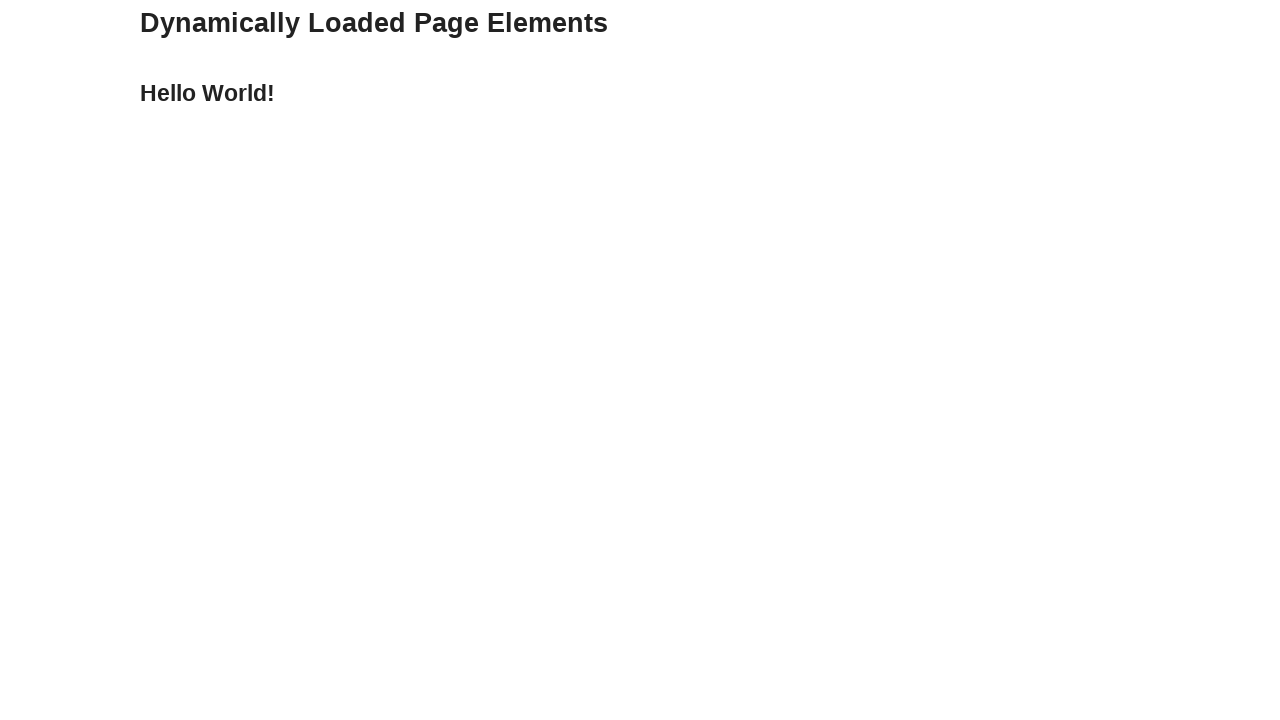

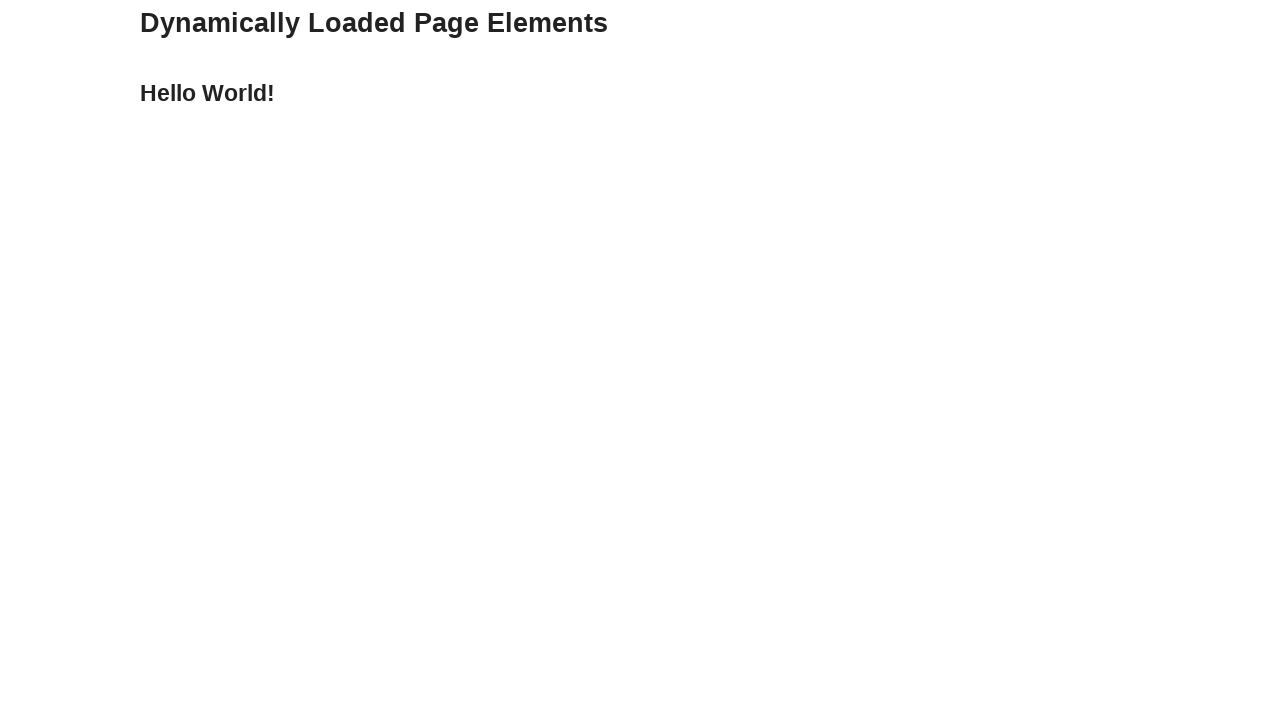